Navigates to the Bitdefender website and waits for the page to load completely.

Starting URL: http://www.bitdefender.com

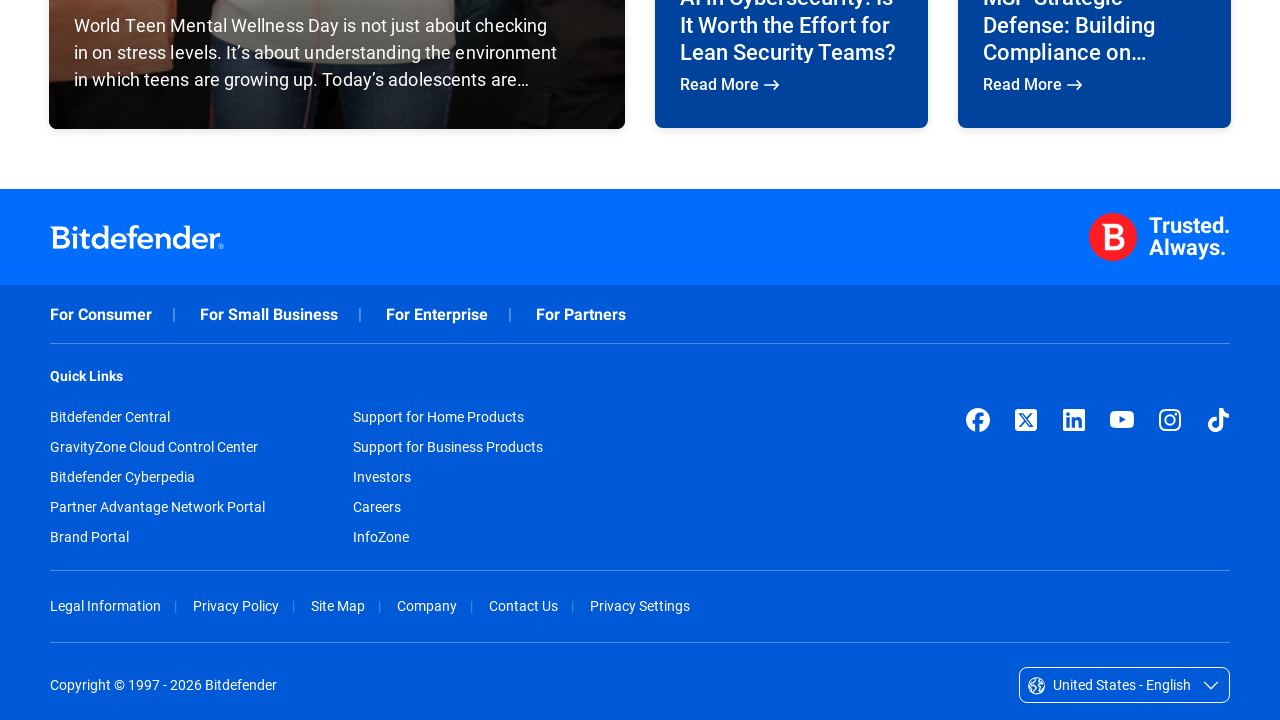

Navigated to Bitdefender website at http://www.bitdefender.com
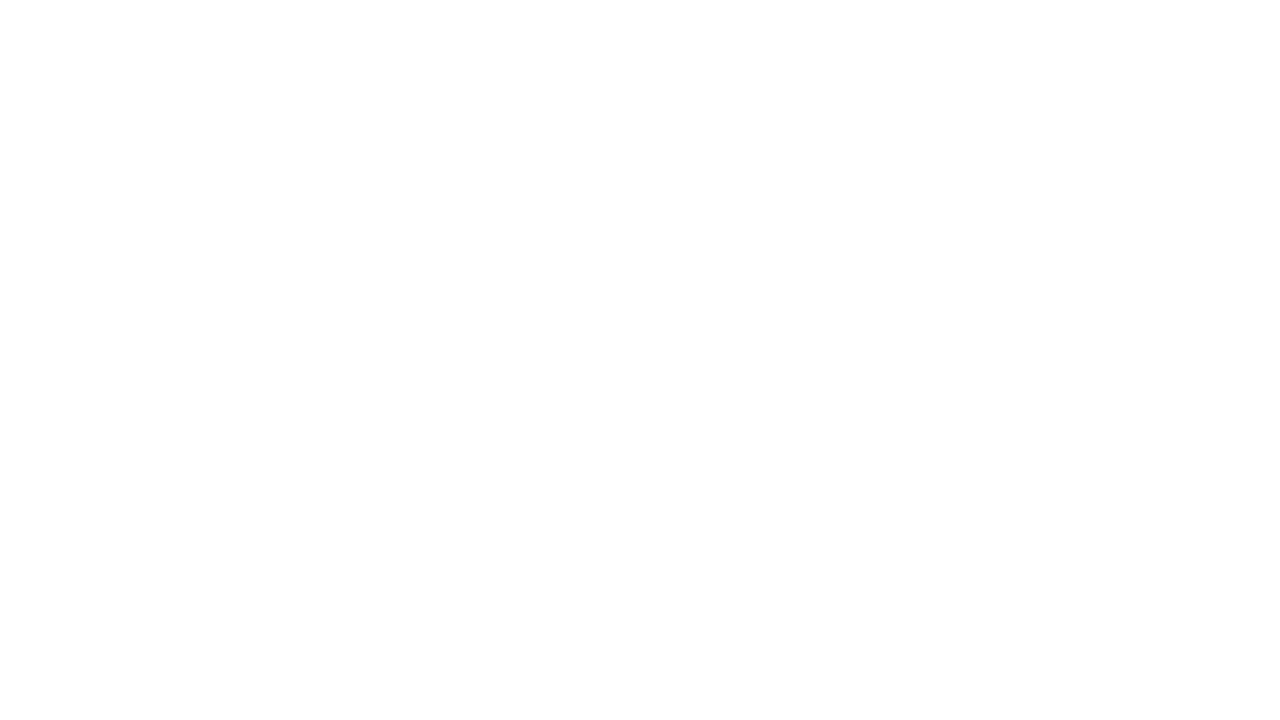

Page DOM content loaded completely
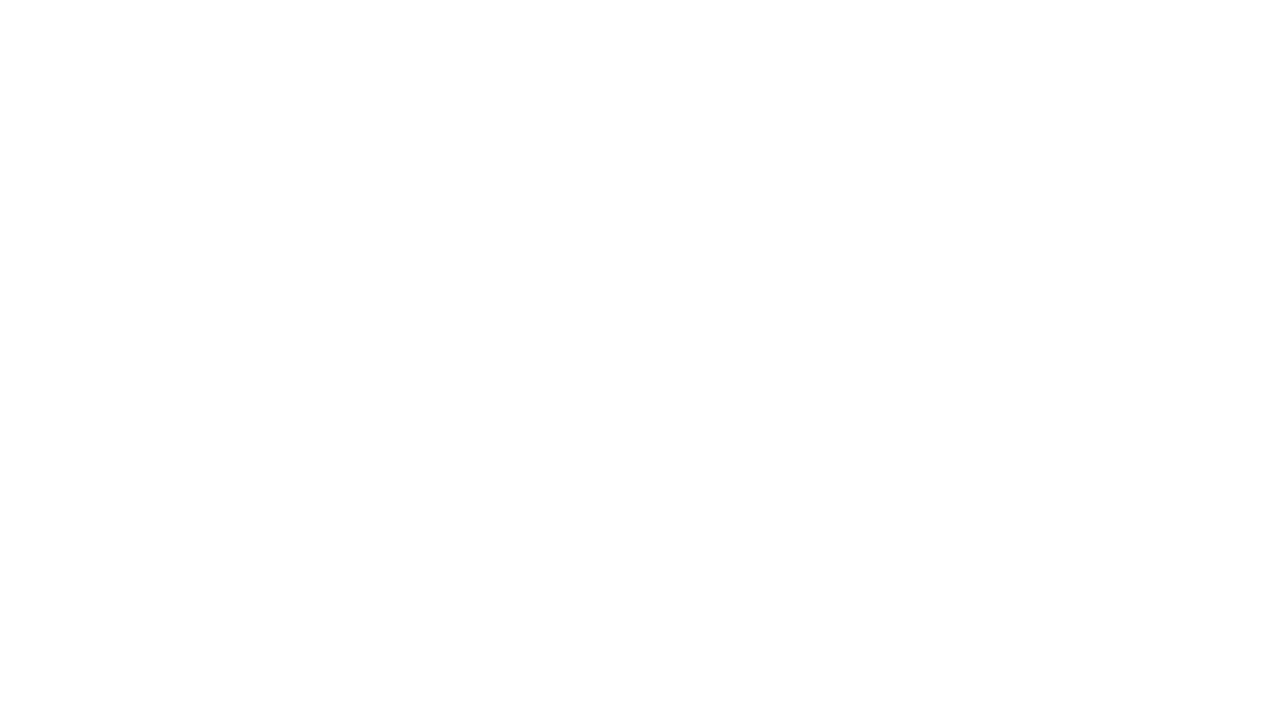

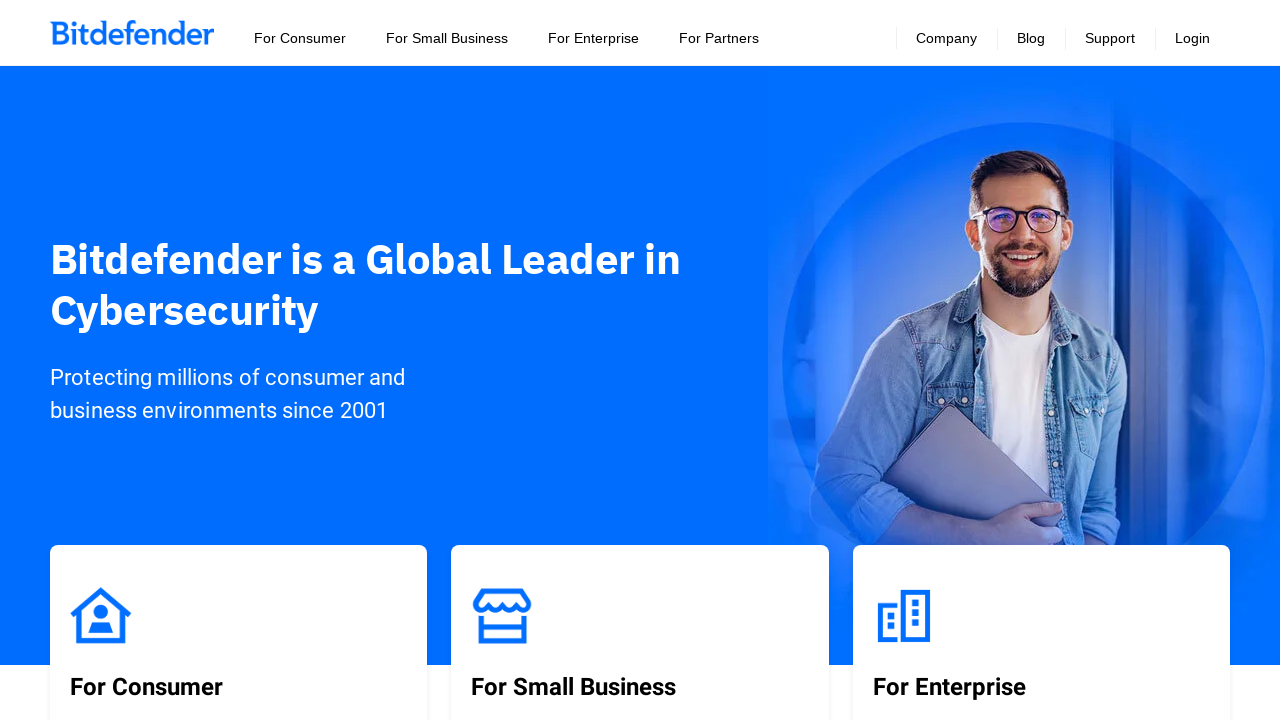